Tests a login form by filling in username and password fields and submitting the form to verify successful submission

Starting URL: https://training-support.net/webelements/login-form/

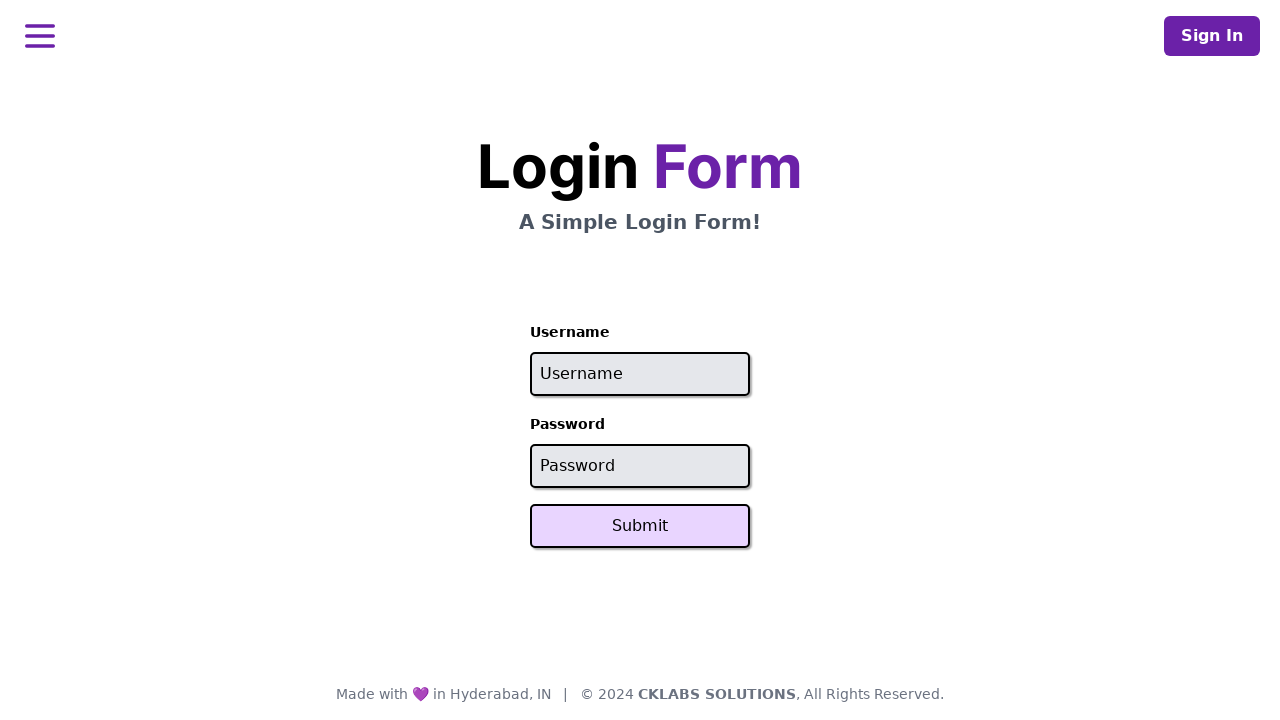

Filled username field with 'admin' on #username
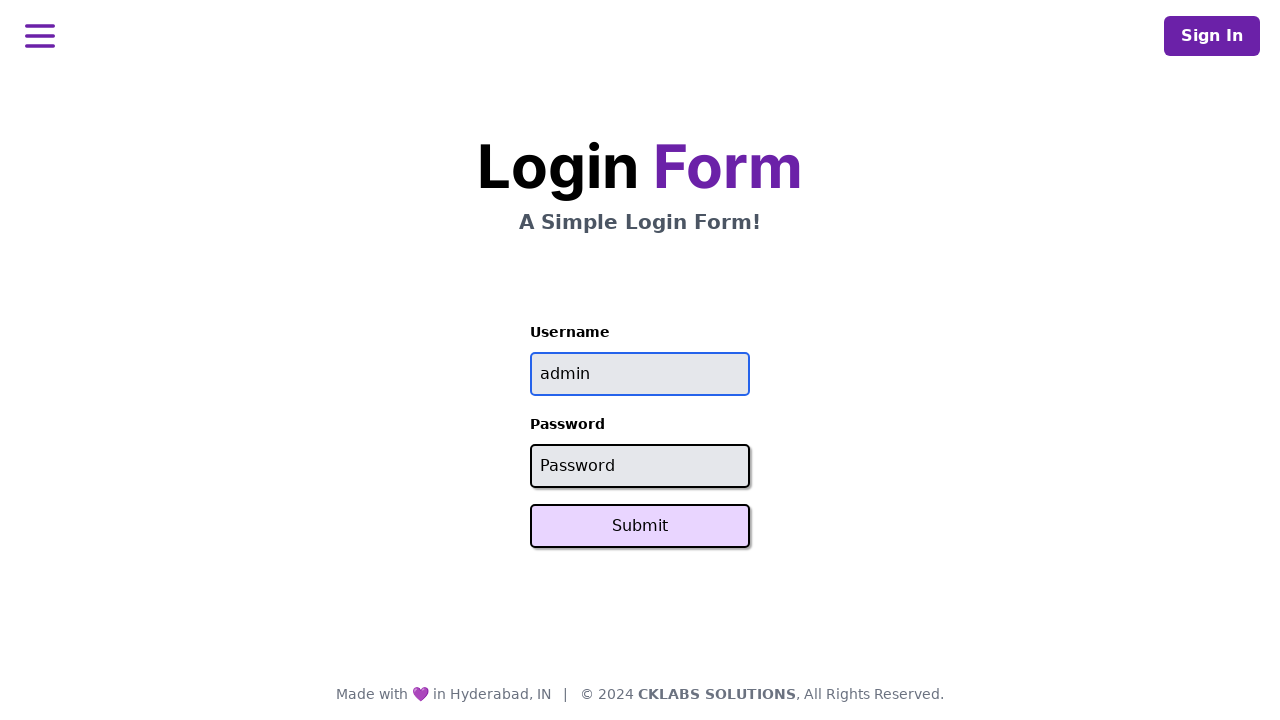

Filled password field with 'password' on #password
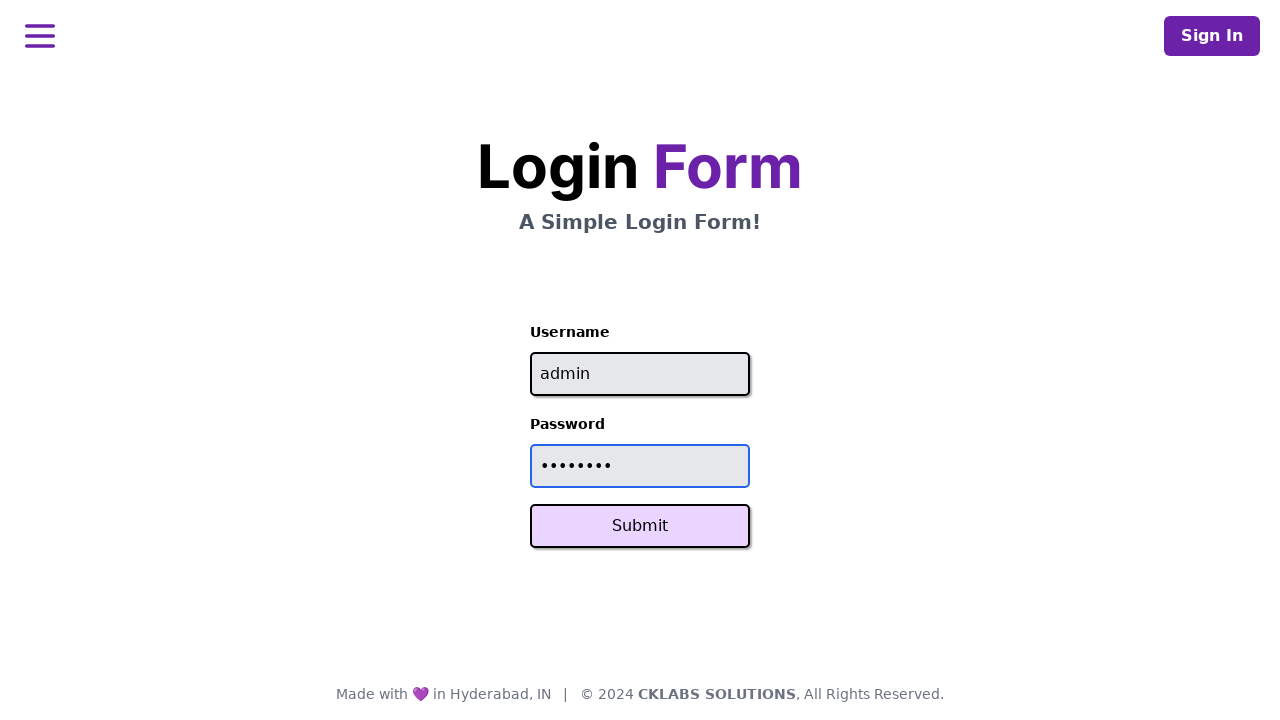

Clicked the Submit button at (640, 526) on button:text('Submit')
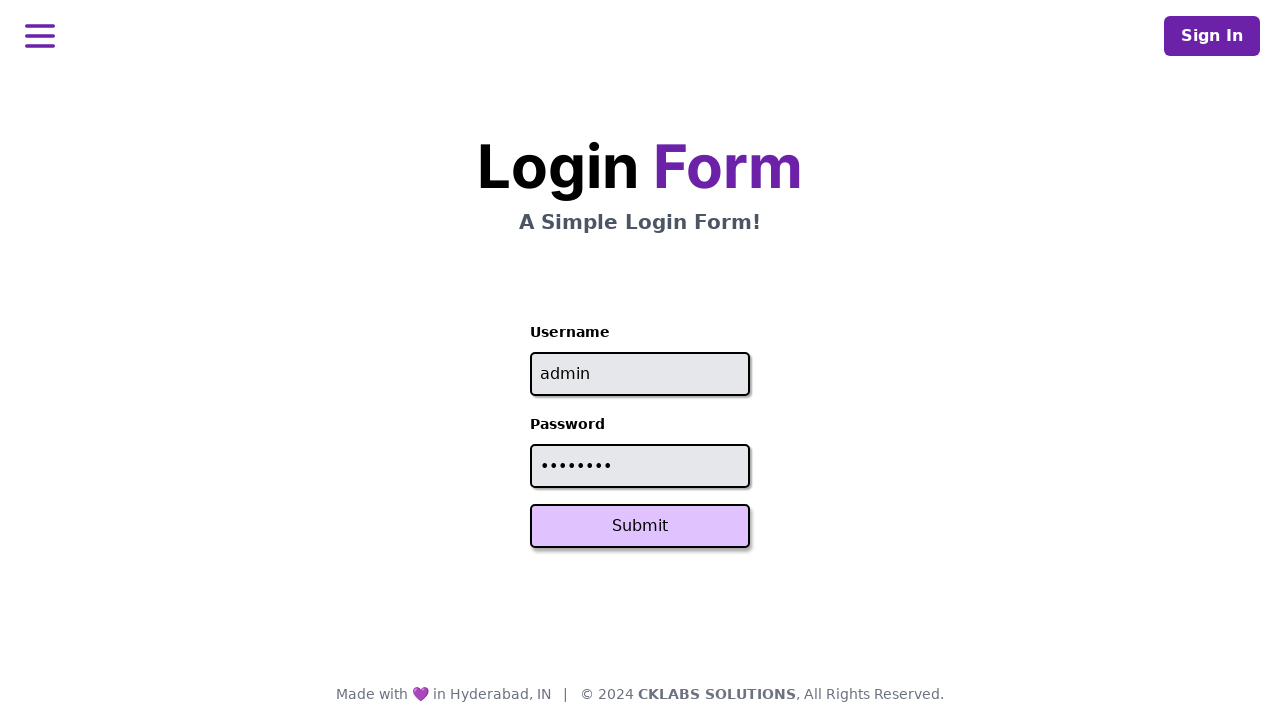

Success message appeared after form submission
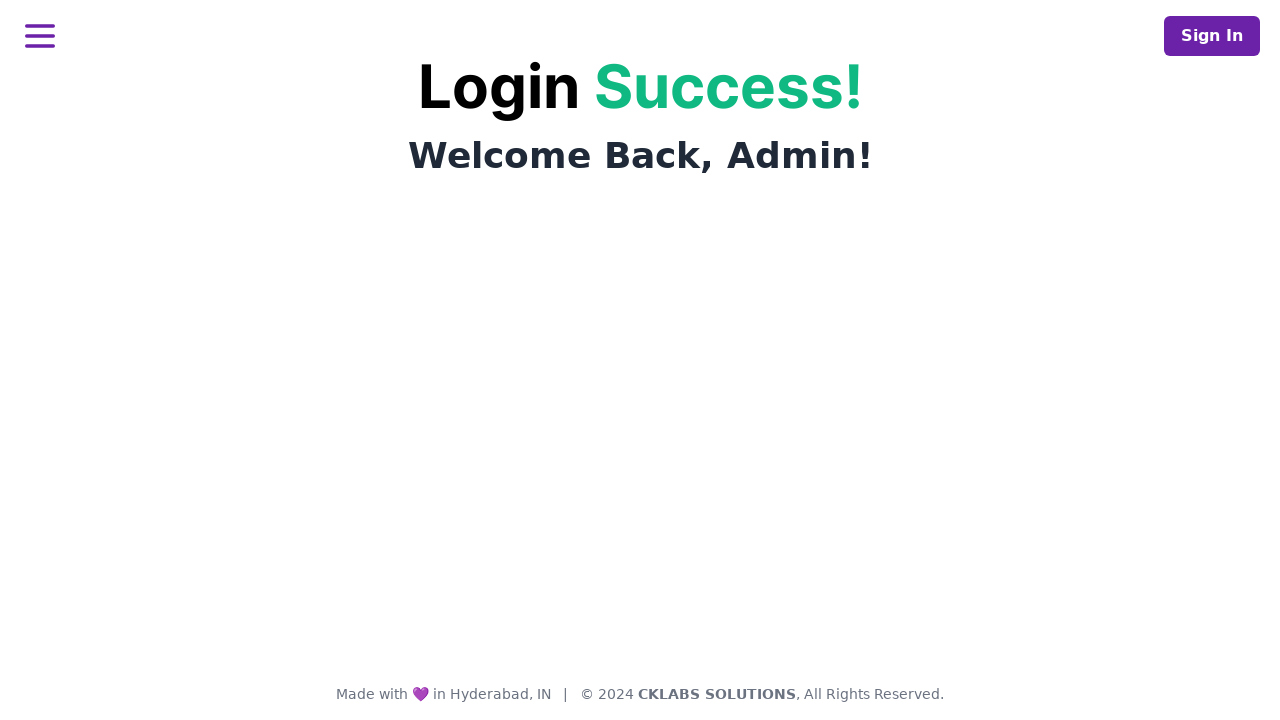

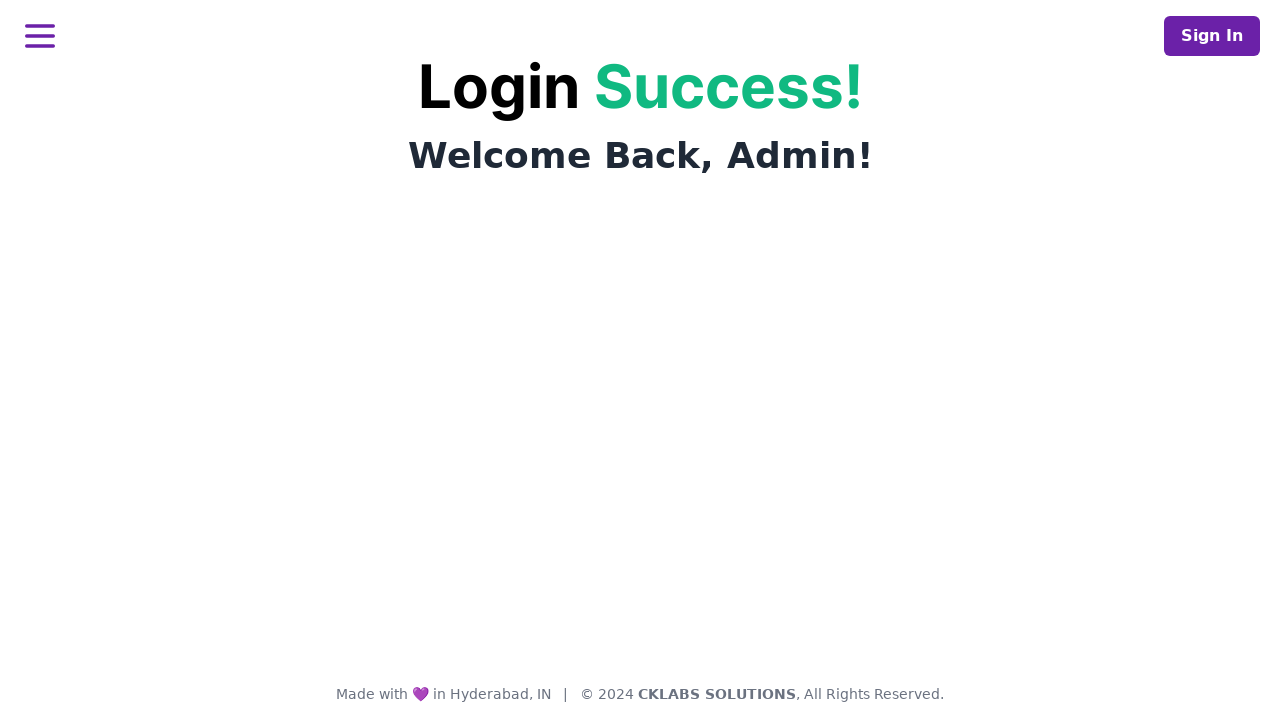